Tests error message display when submitting an empty language form

Starting URL: http://www.99-bottles-of-beer.net/submitnewlanguage.html

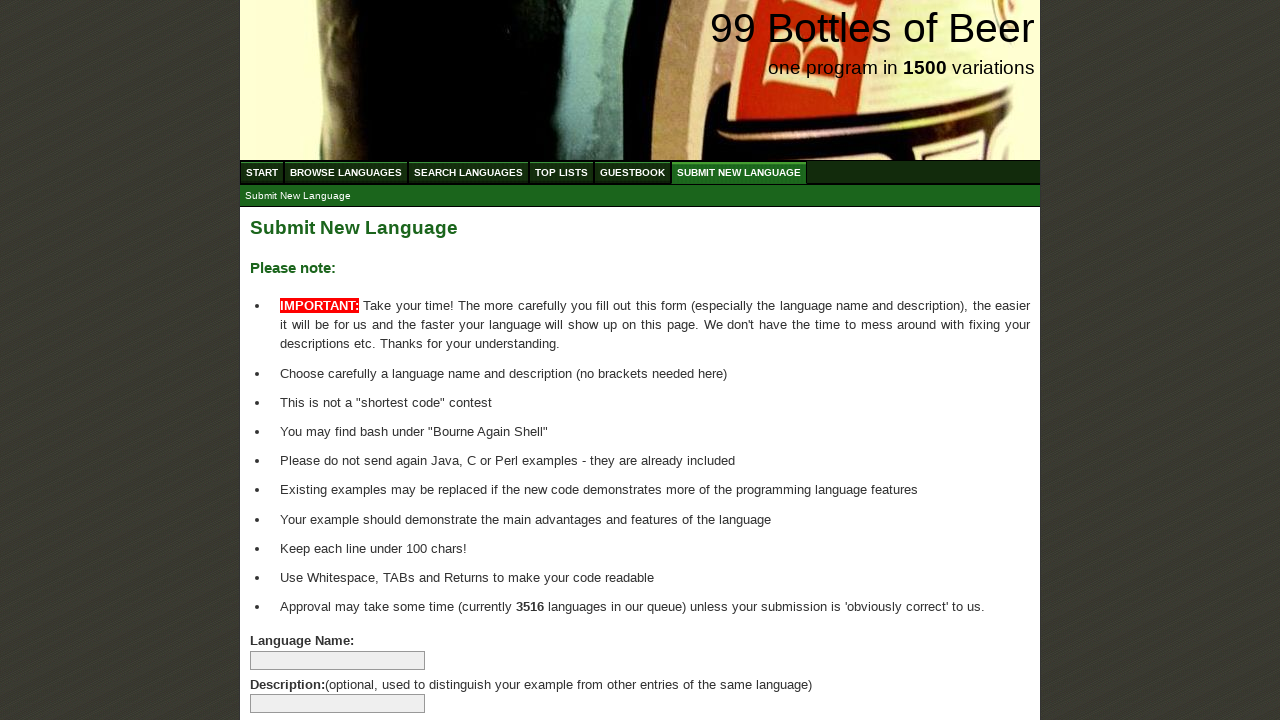

Clicked submit button without filling any form fields at (294, 665) on xpath=//input[@type='submit']
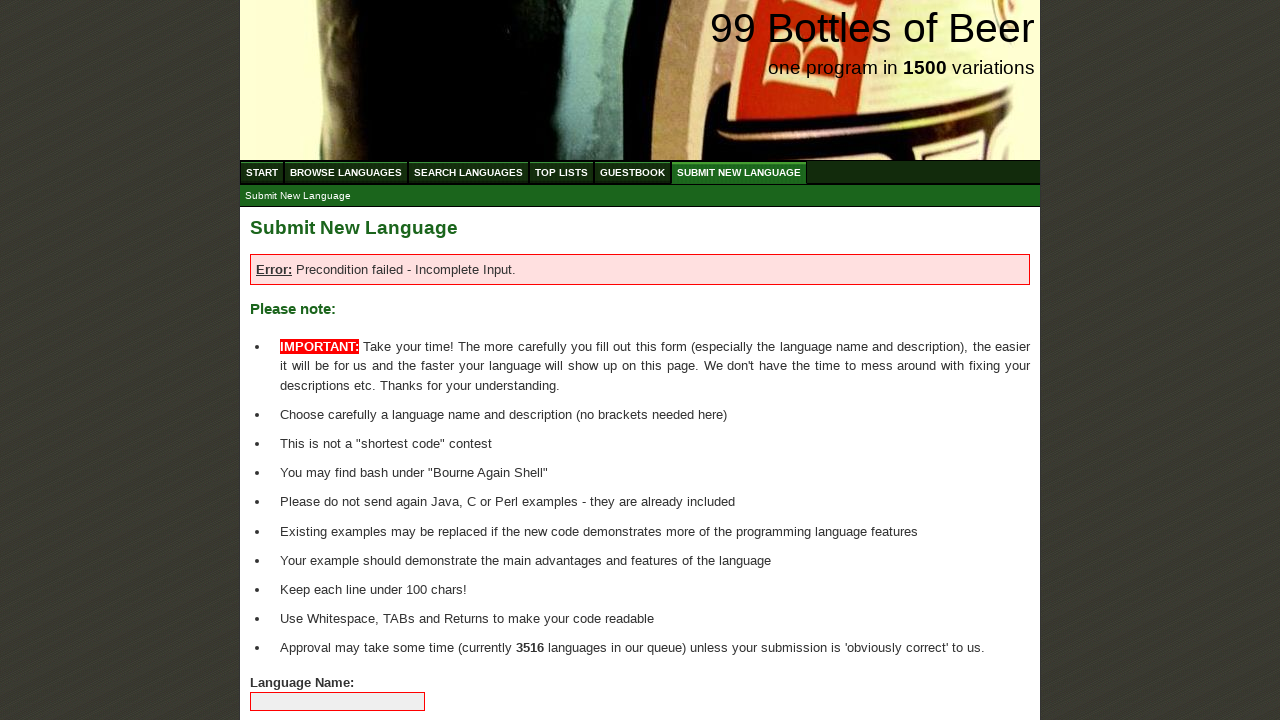

Error message appeared on the page
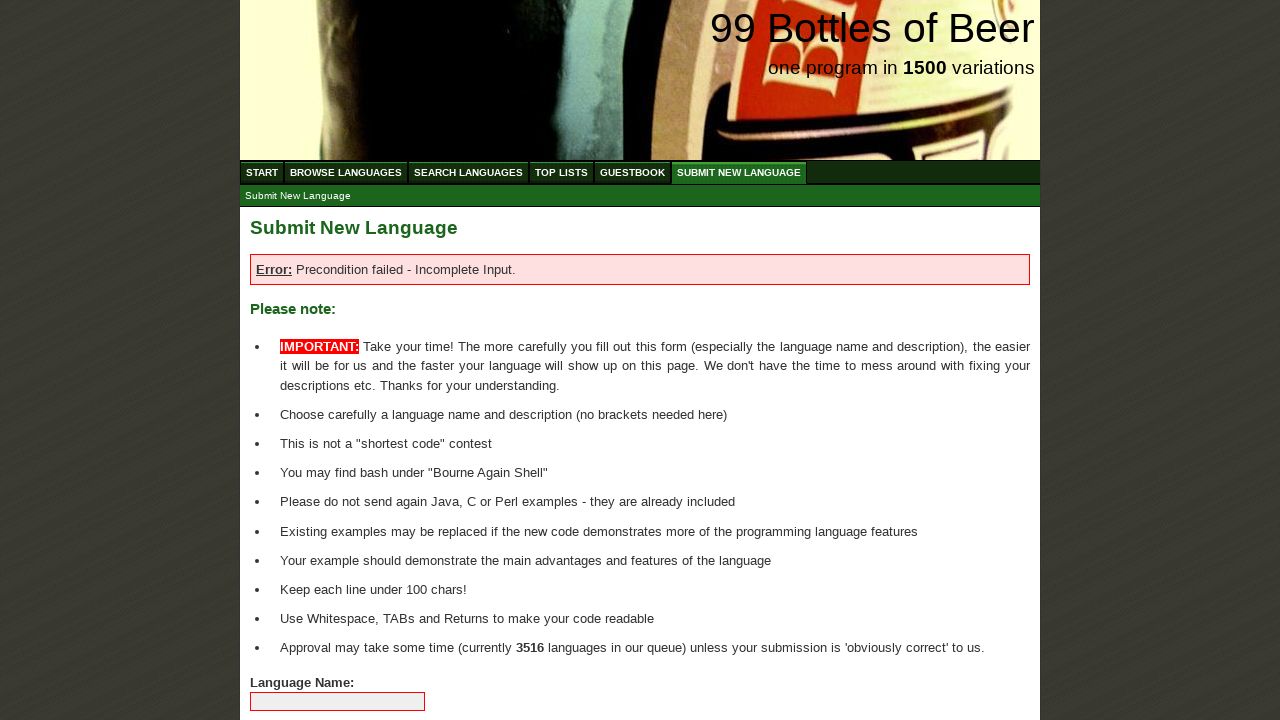

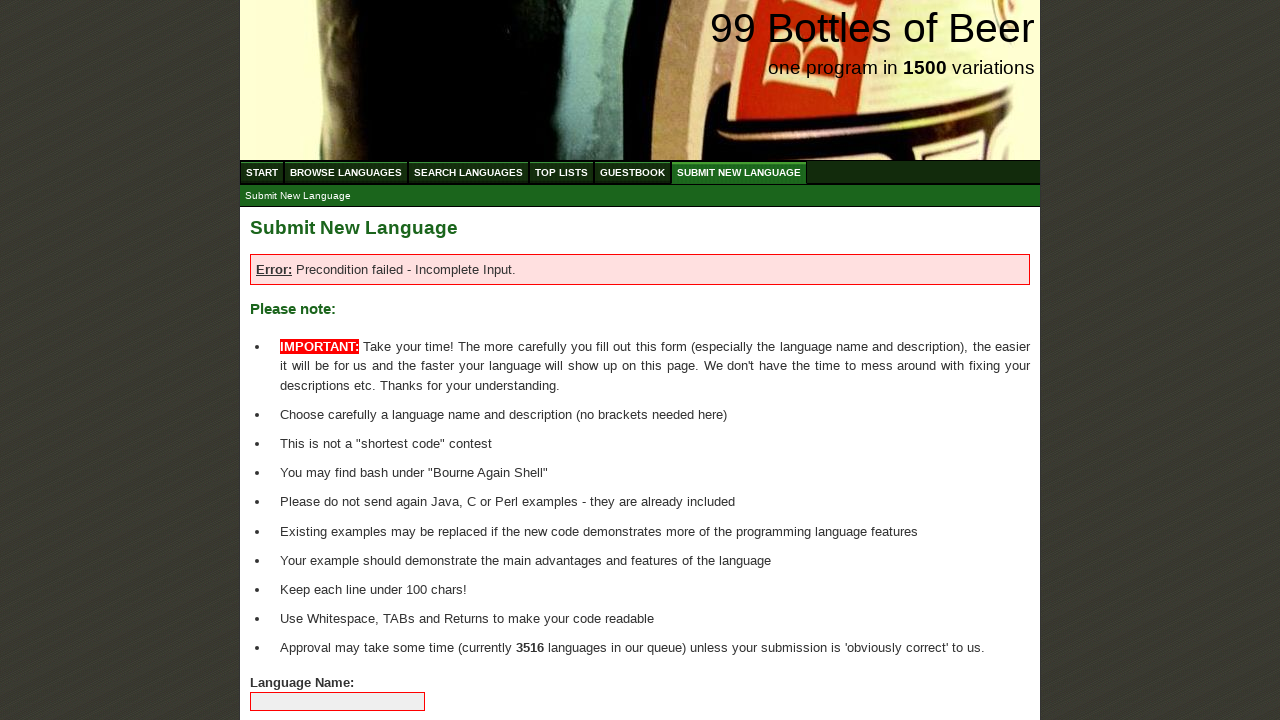